Tests marking all todo items as completed using the toggle-all checkbox

Starting URL: https://demo.playwright.dev/todomvc

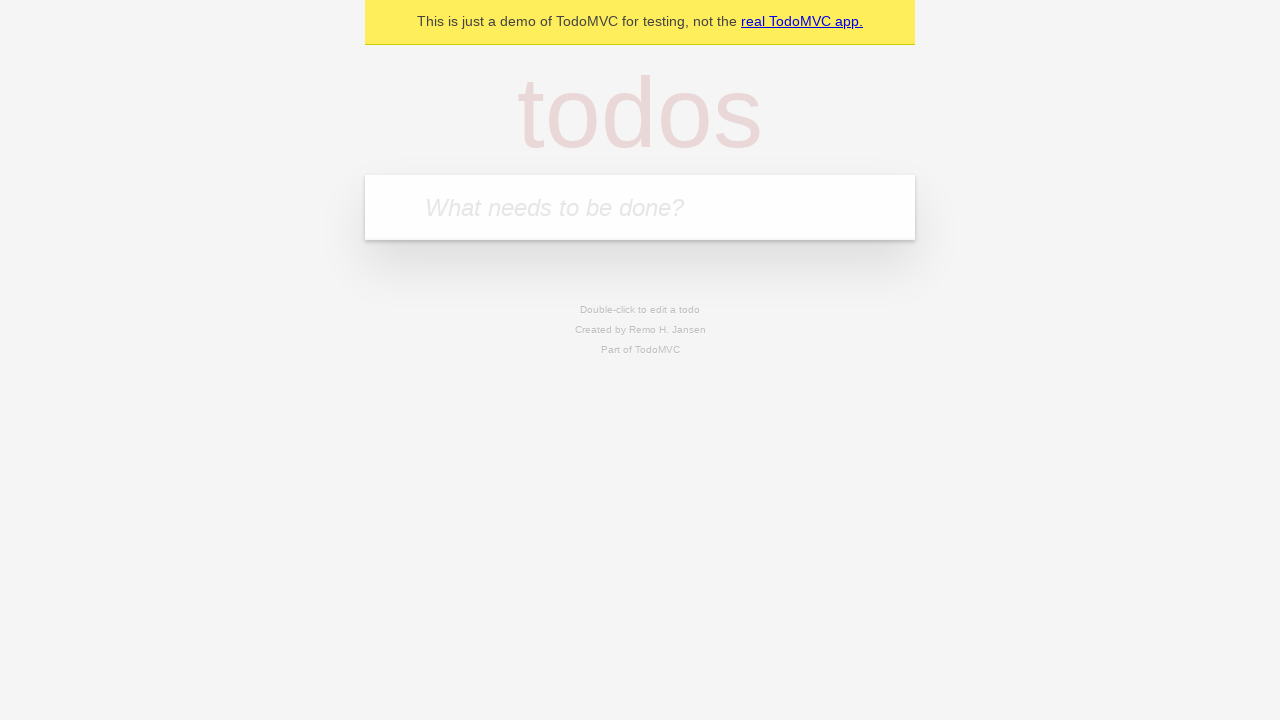

Filled todo input with 'buy some cheese' on internal:attr=[placeholder="What needs to be done?"i]
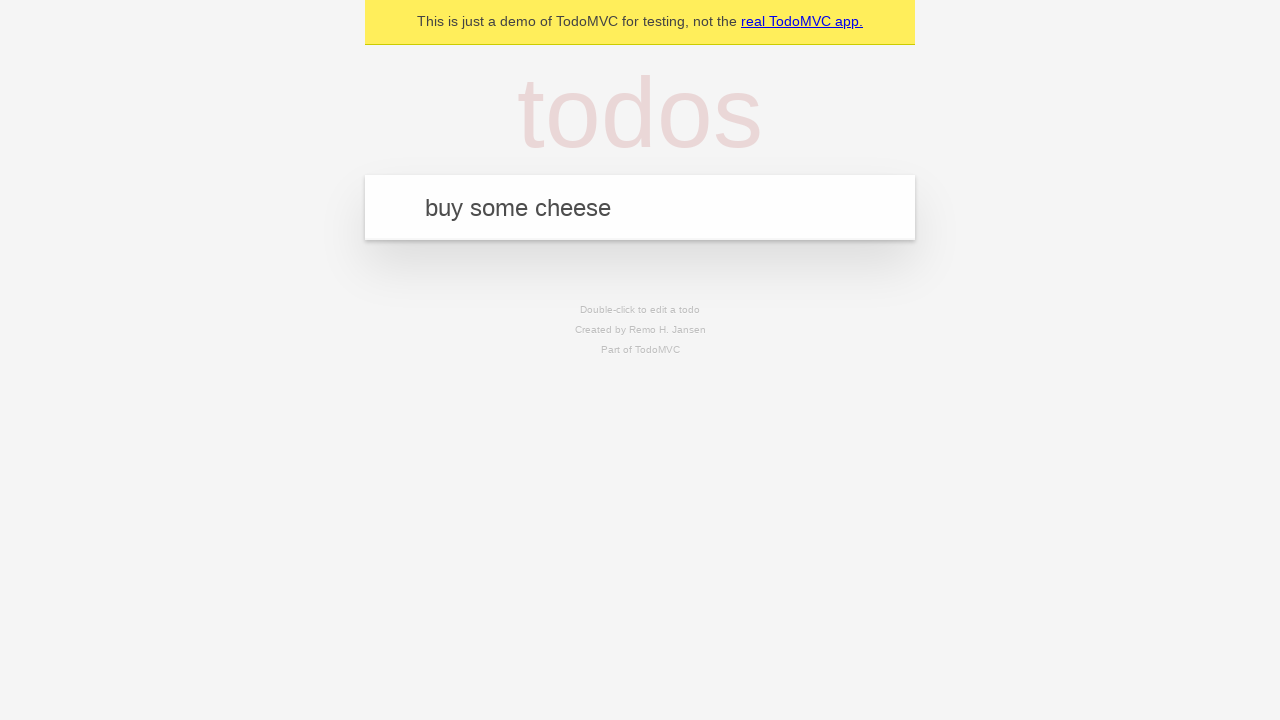

Pressed Enter to add 'buy some cheese' to todo list on internal:attr=[placeholder="What needs to be done?"i]
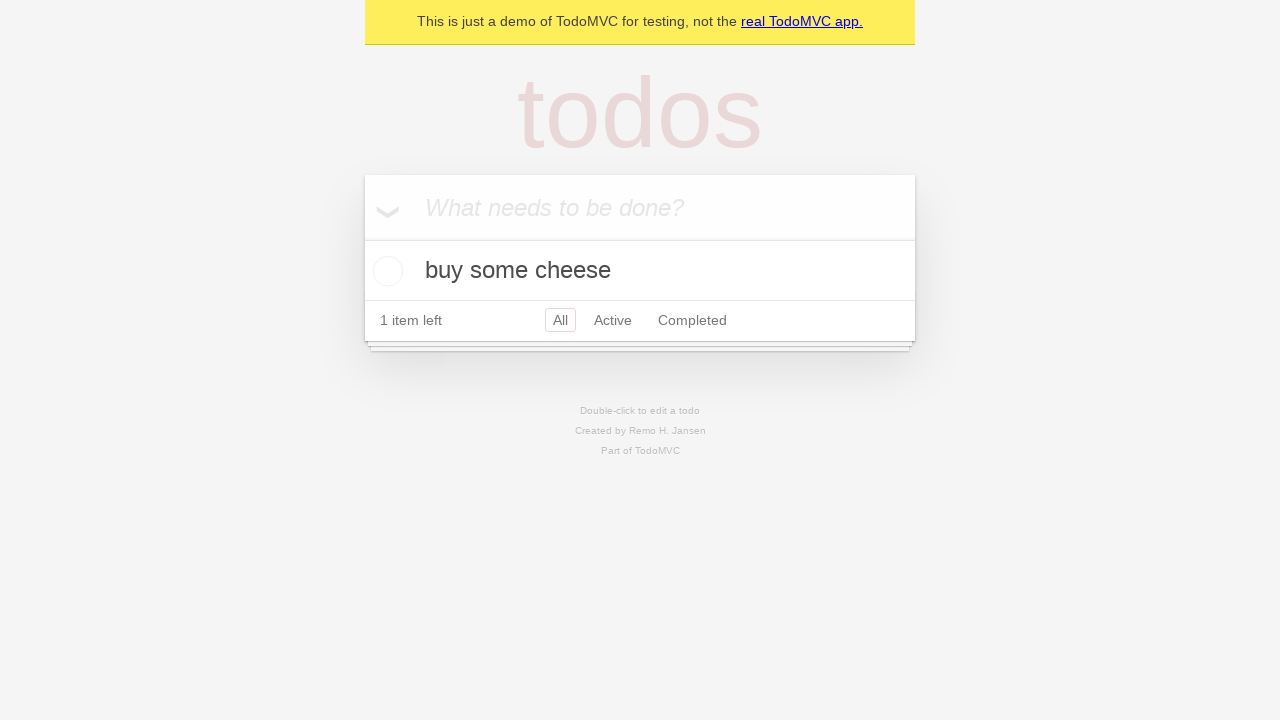

Filled todo input with 'feed the cat' on internal:attr=[placeholder="What needs to be done?"i]
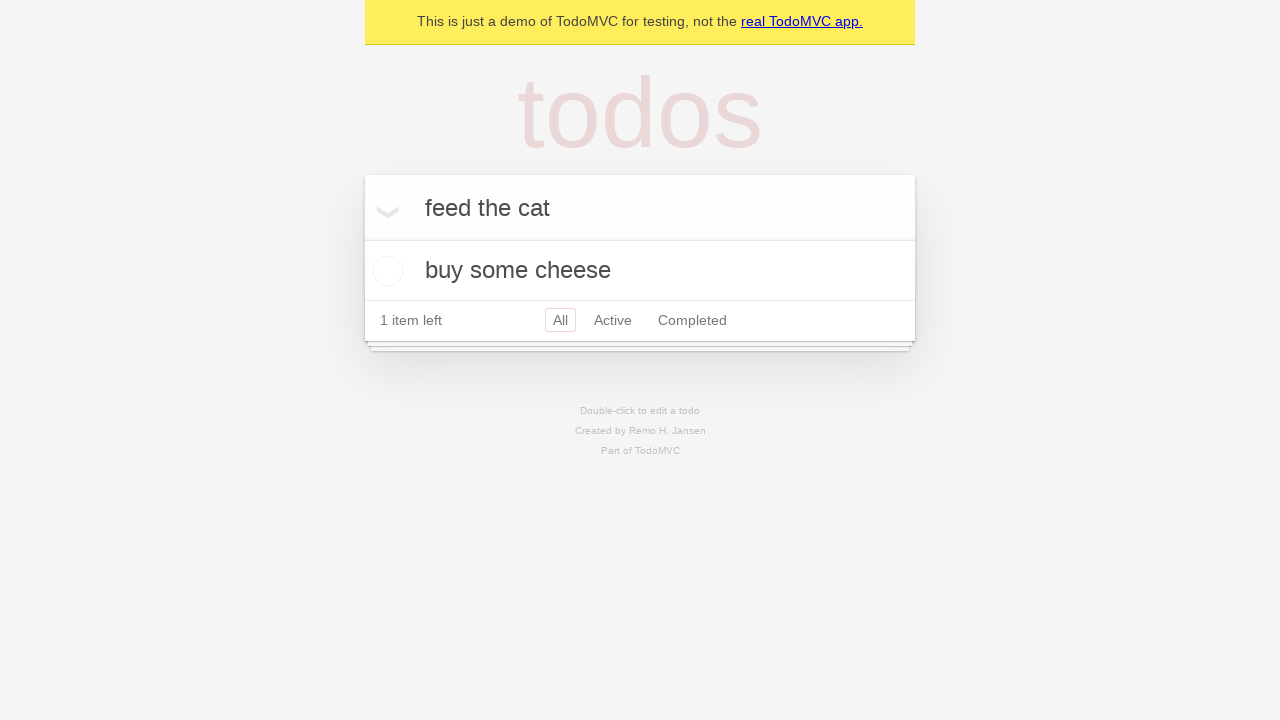

Pressed Enter to add 'feed the cat' to todo list on internal:attr=[placeholder="What needs to be done?"i]
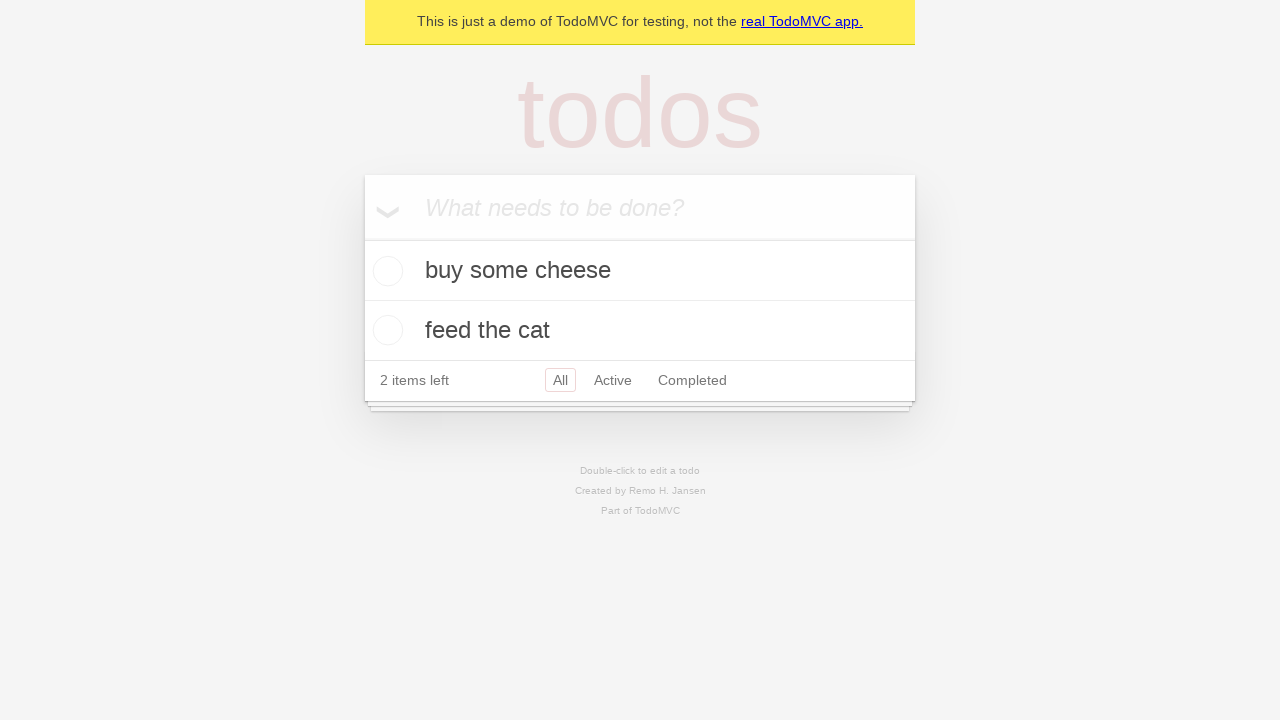

Filled todo input with 'book a doctors appointment' on internal:attr=[placeholder="What needs to be done?"i]
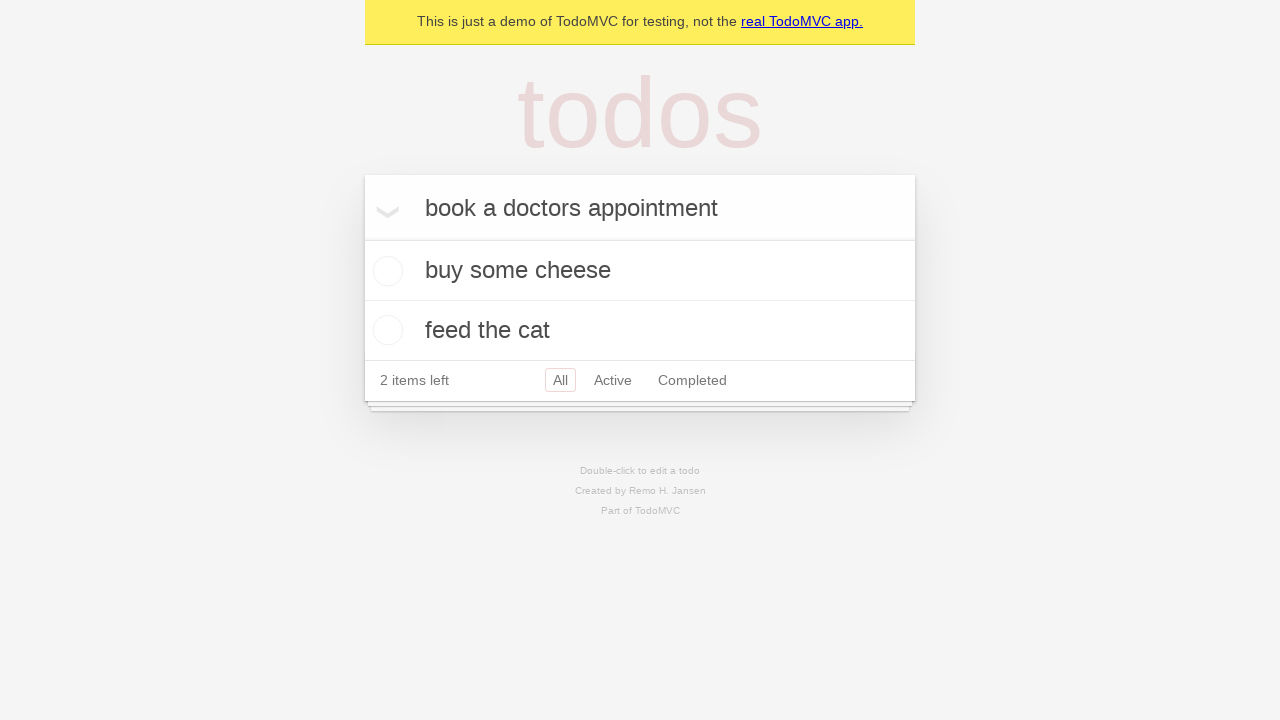

Pressed Enter to add 'book a doctors appointment' to todo list on internal:attr=[placeholder="What needs to be done?"i]
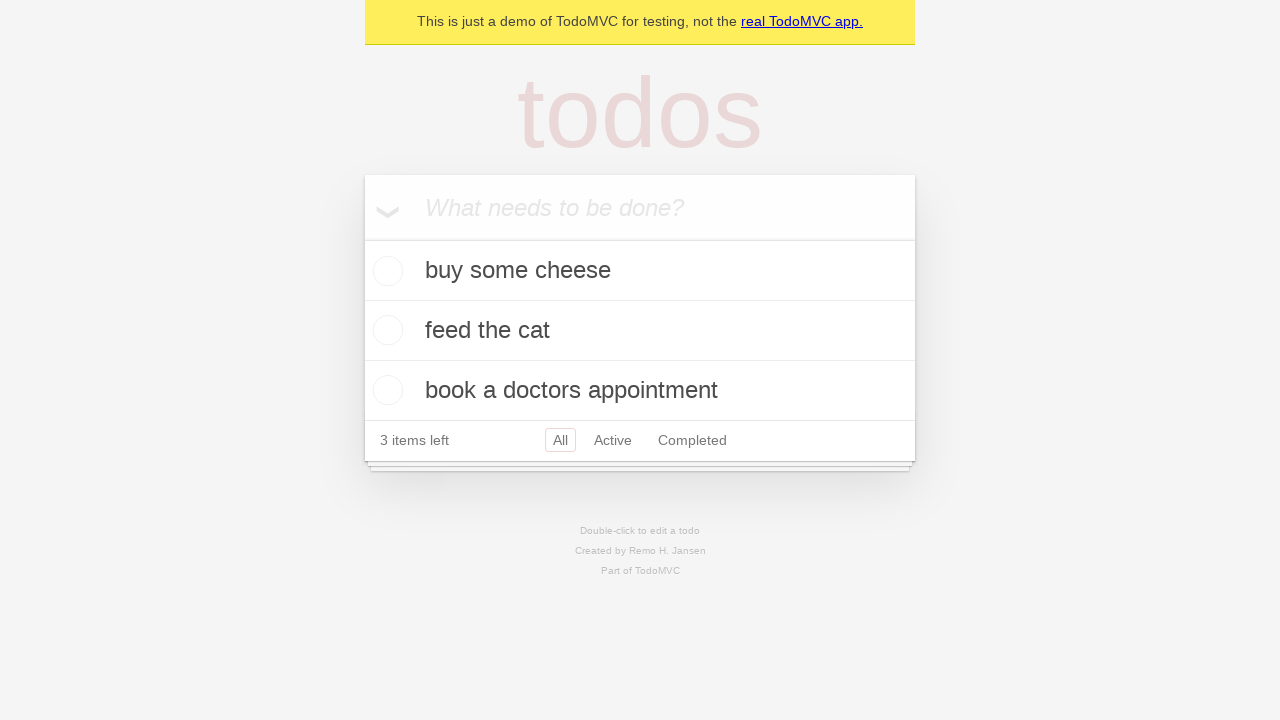

Clicked toggle-all checkbox to mark all items as completed at (362, 238) on internal:label="Mark all as complete"i
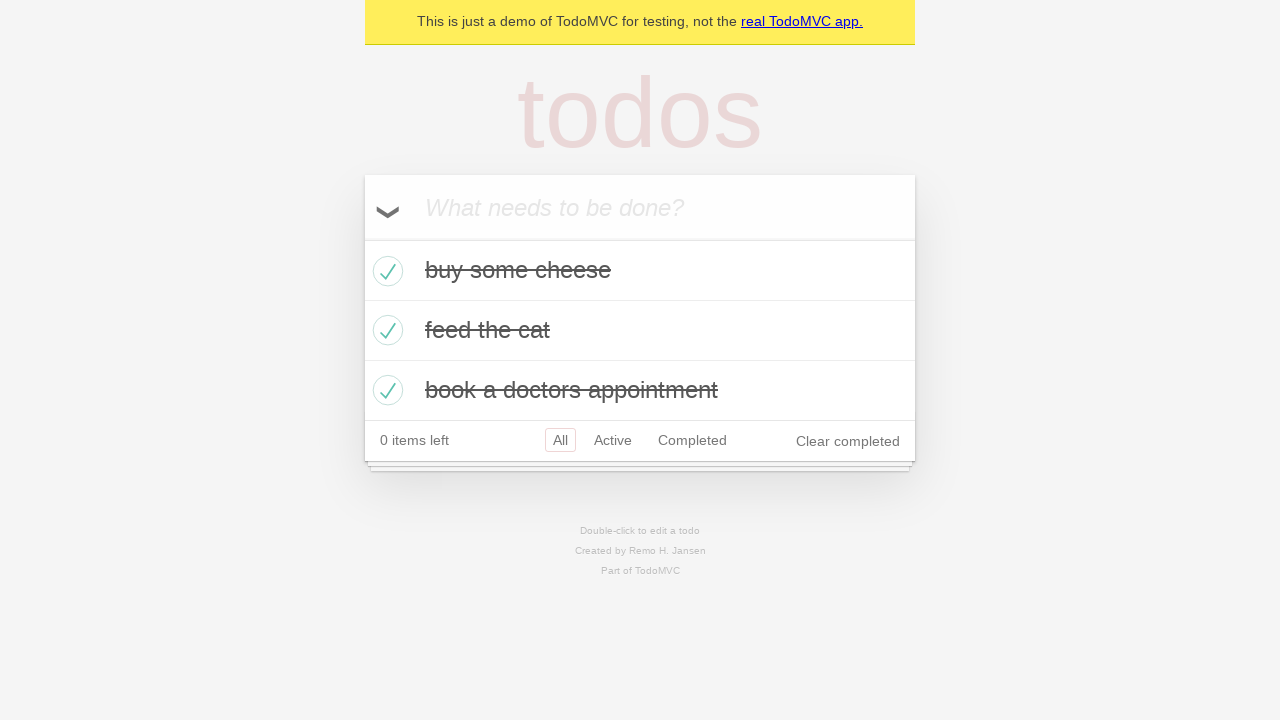

Waited for all todo items to be marked as completed
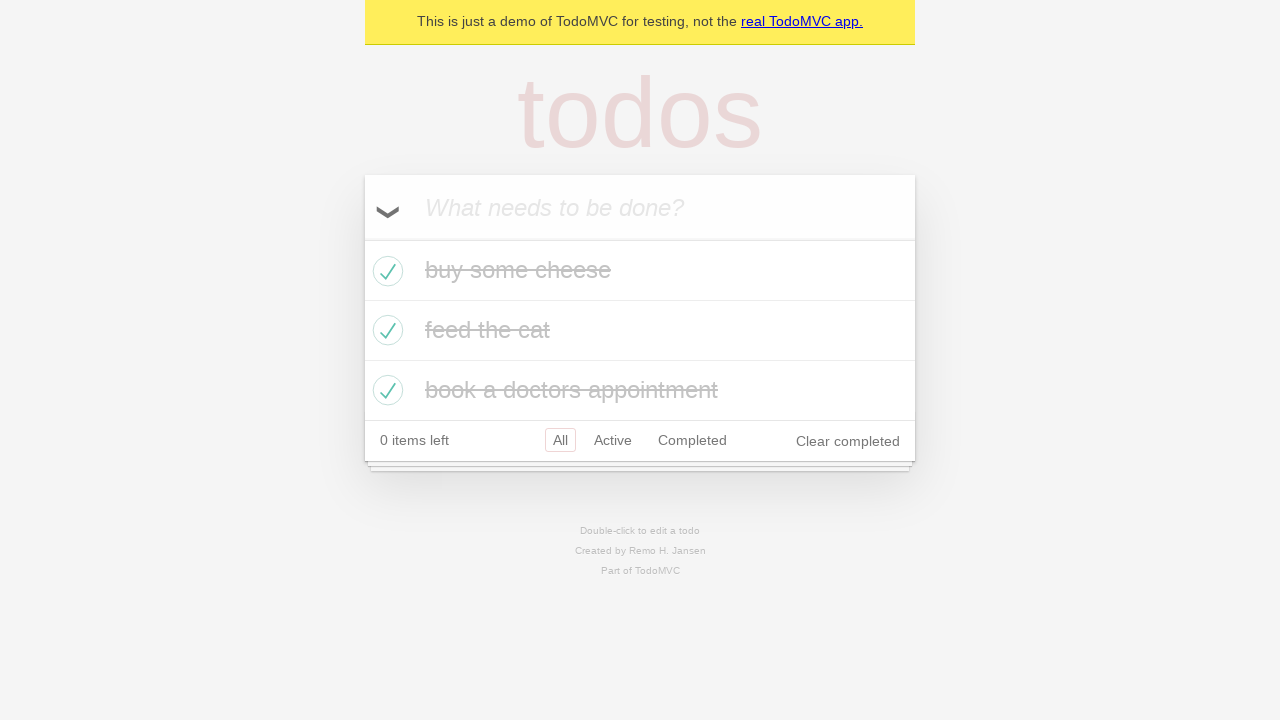

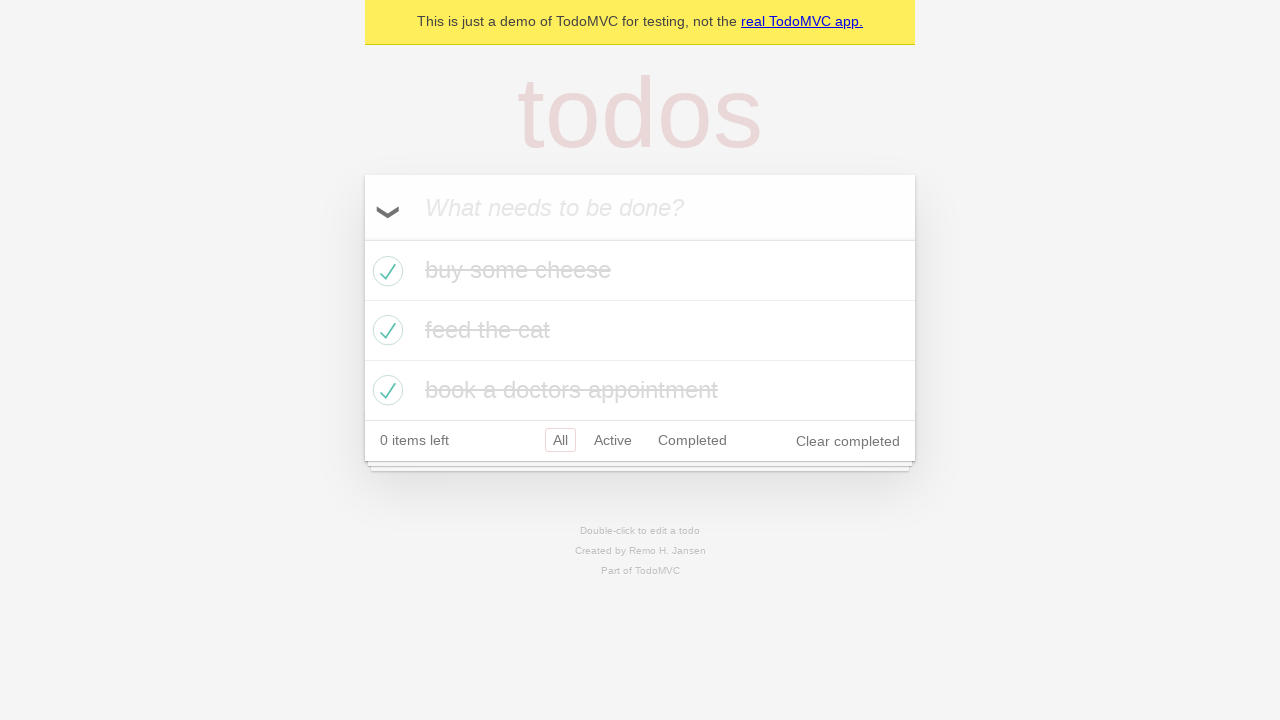